Tests Salesforce login page interactions including filling username/password fields, clicking forgot password link, canceling, and verifying label texts

Starting URL: https://login.salesforce.com

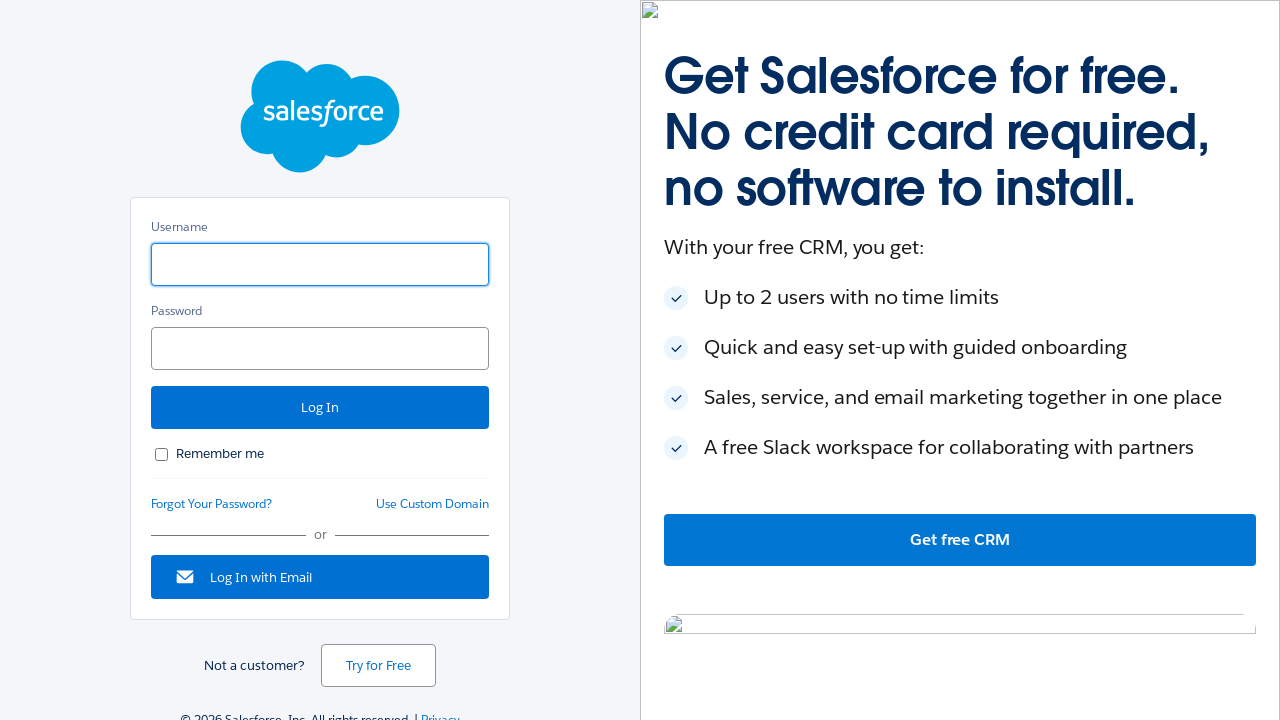

Filled username field with 'Abhishek' on #username
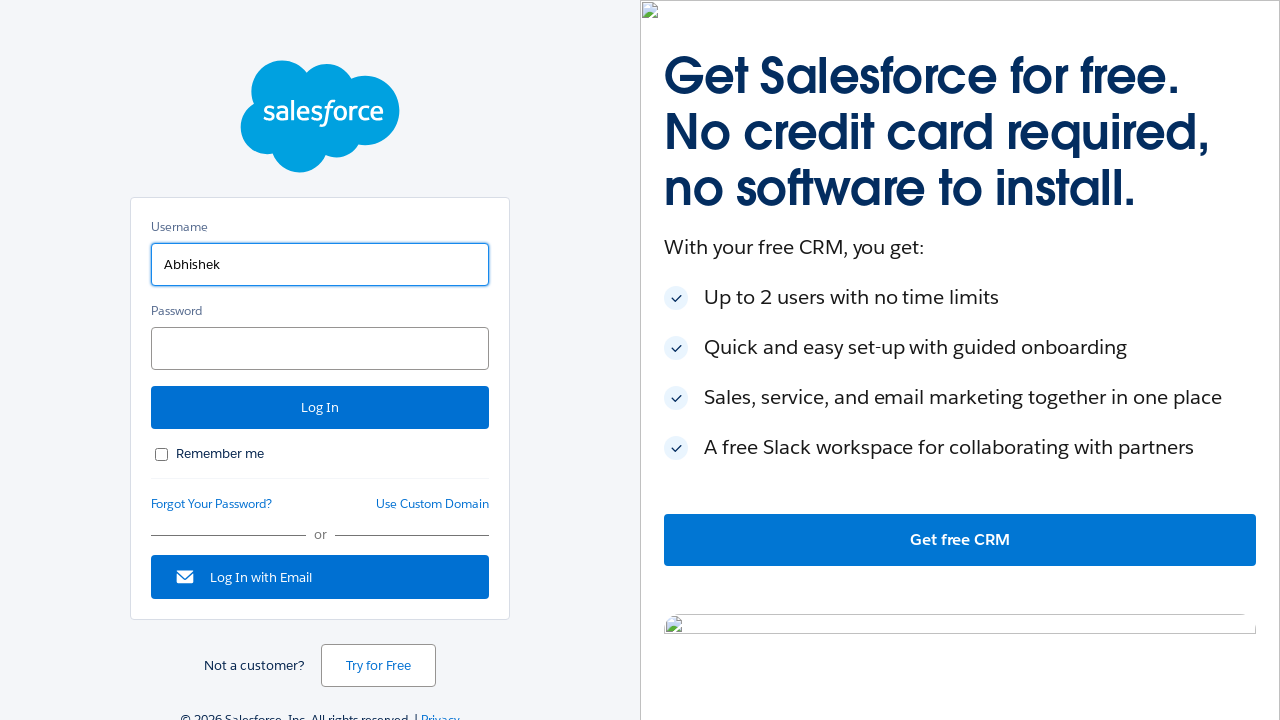

Filled password field with 'khaneja' on .password
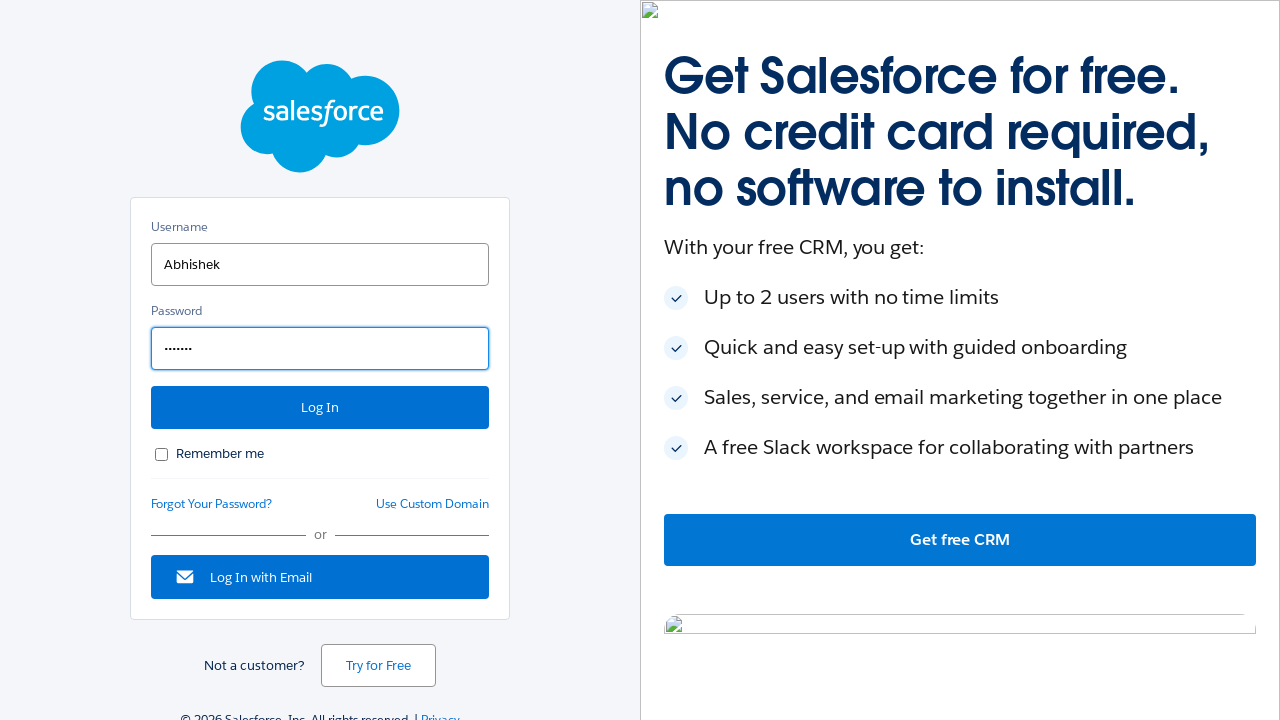

Clicked 'Forgot Your Password?' link at (212, 504) on text='Forgot Your Password?'
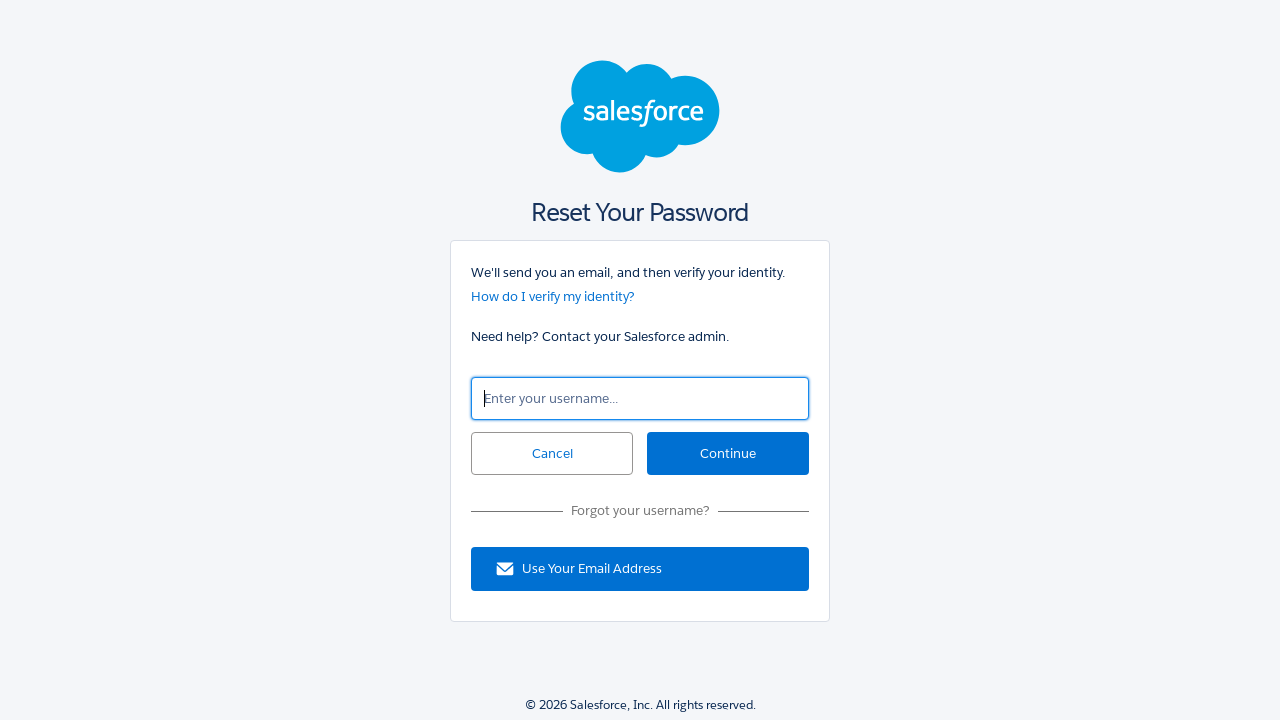

Clicked 'Cancel' button to return to login page at (552, 454) on text='Cancel'
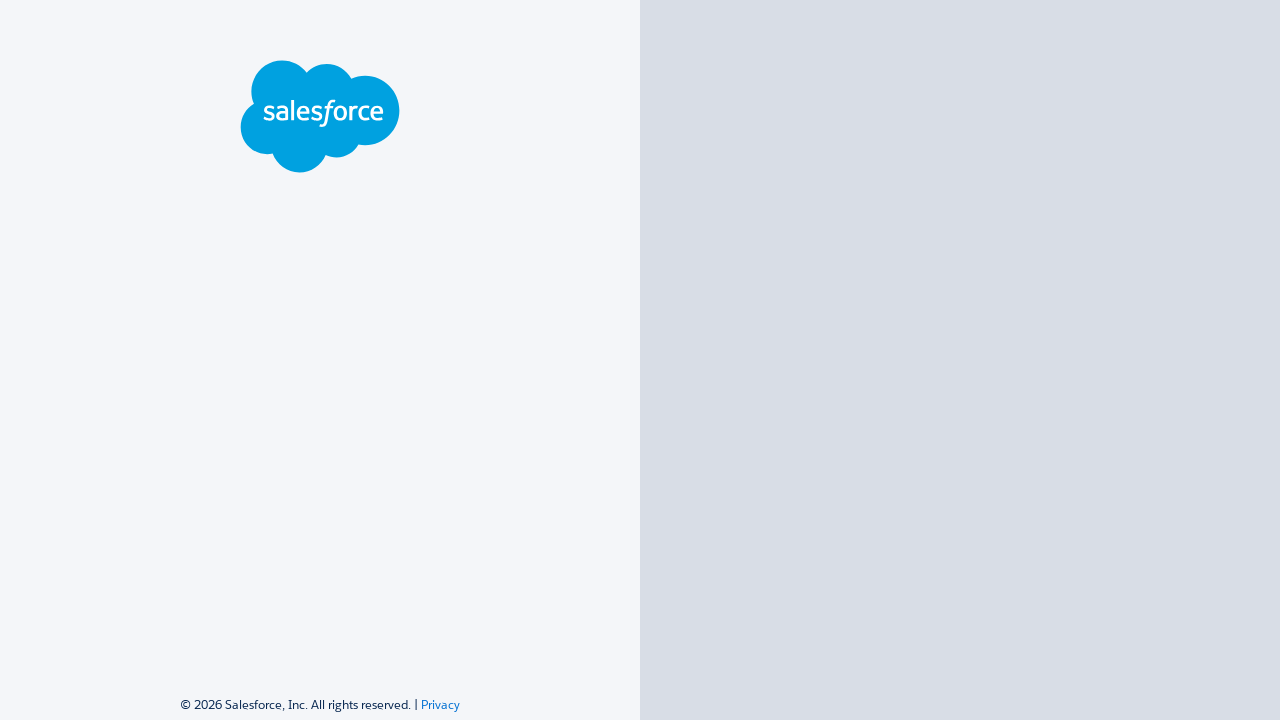

Retrieved username label text using XPath
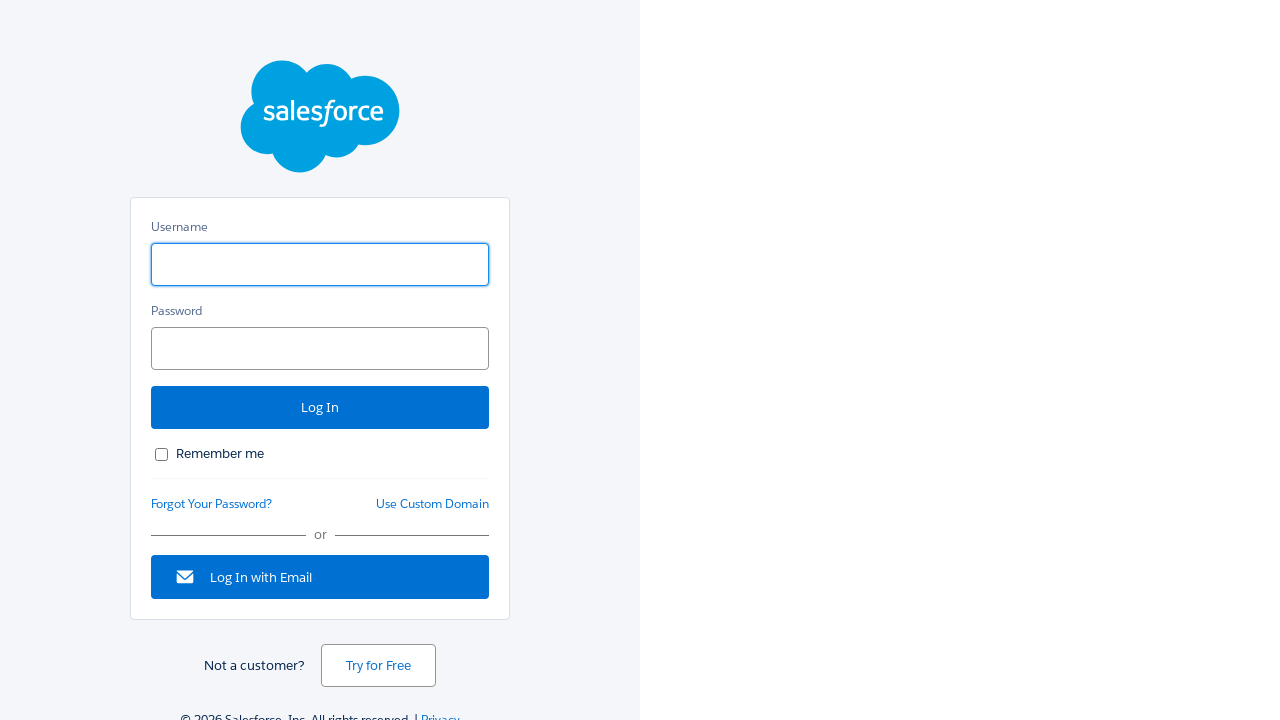

Retrieved username label text using CSS selector
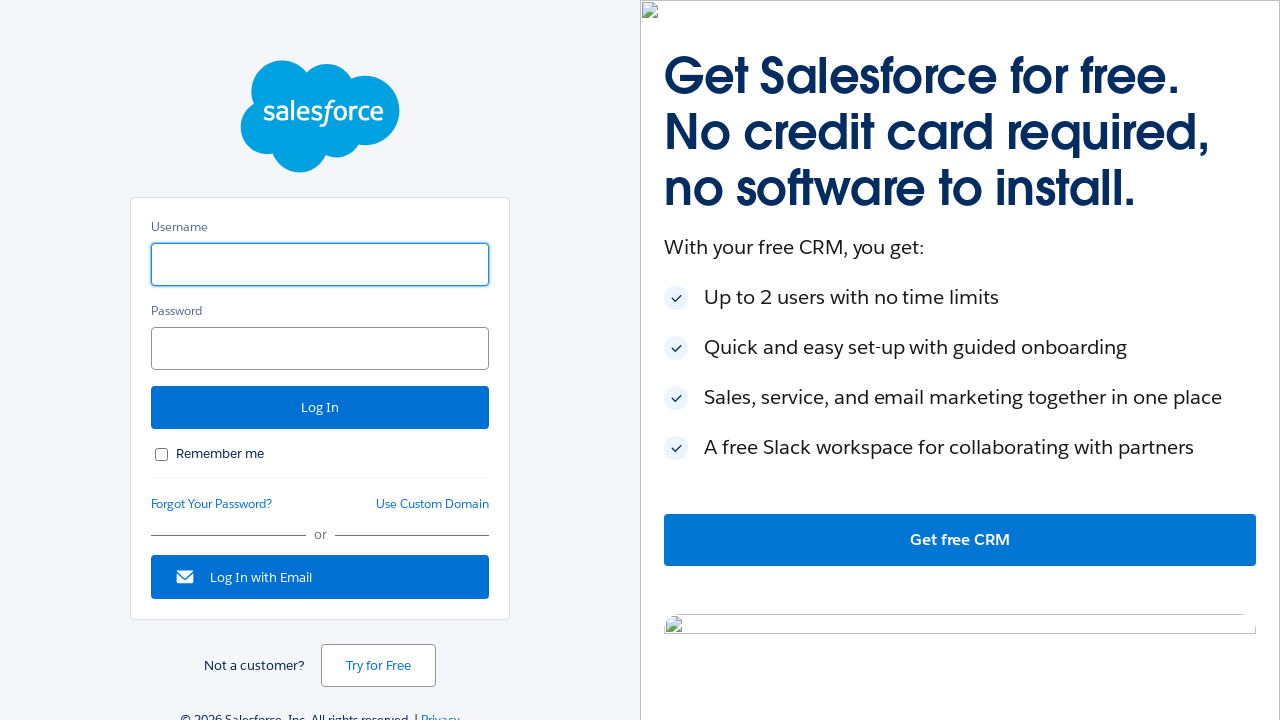

Retrieved label text using nth-child selector
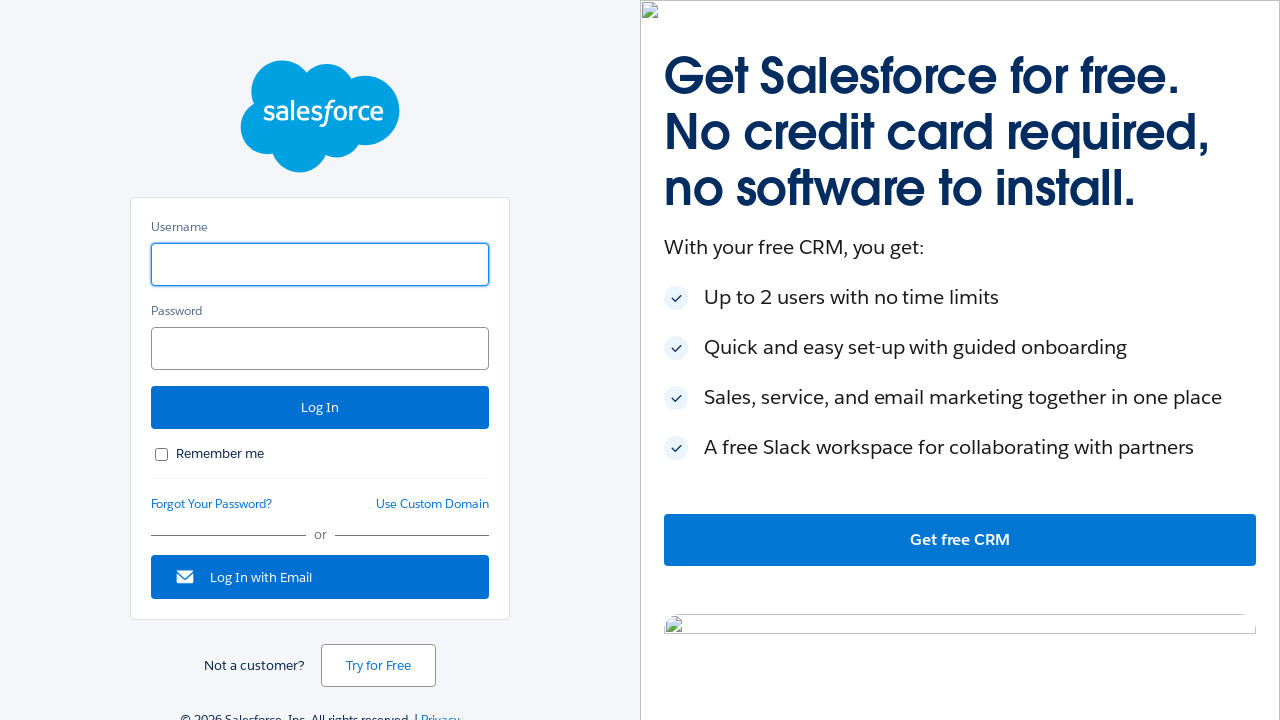

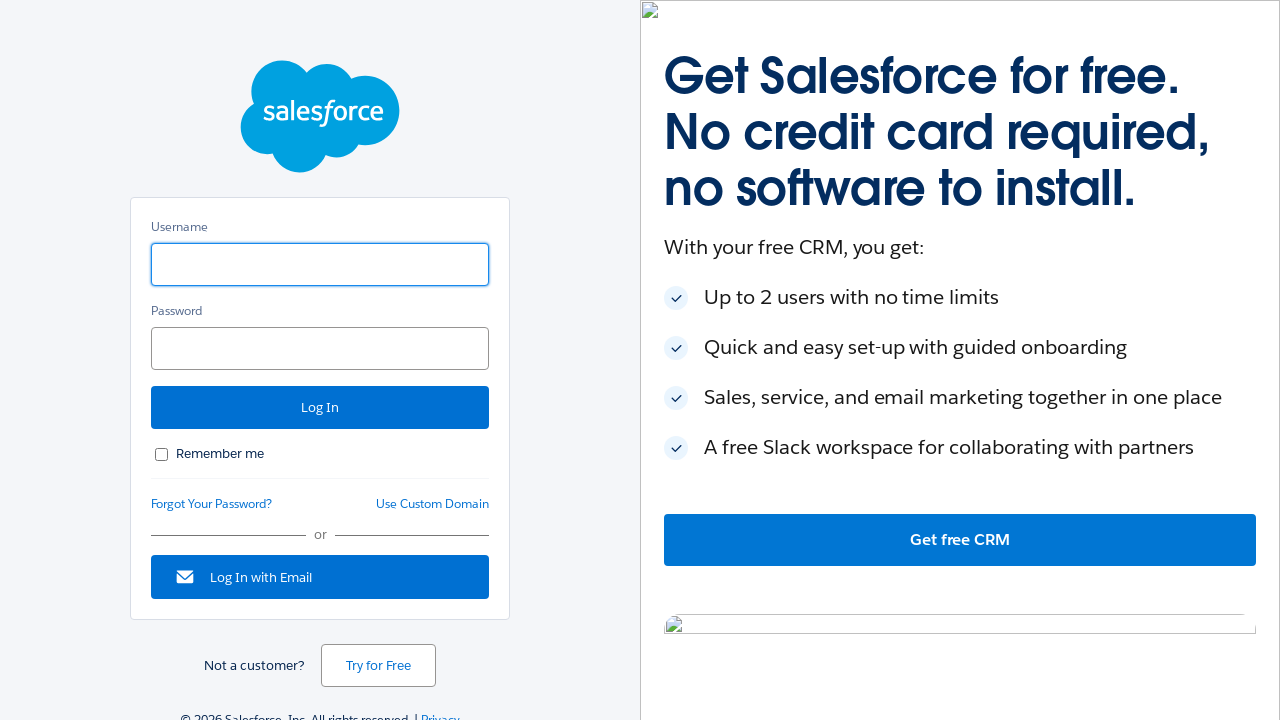